Tests a unit conversion tool by entering a value in meters per second and converting it to kilometers per hour

Starting URL: https://convertlive.com/it/u/convertire/metri-al-secondo/a/chilometri-allora

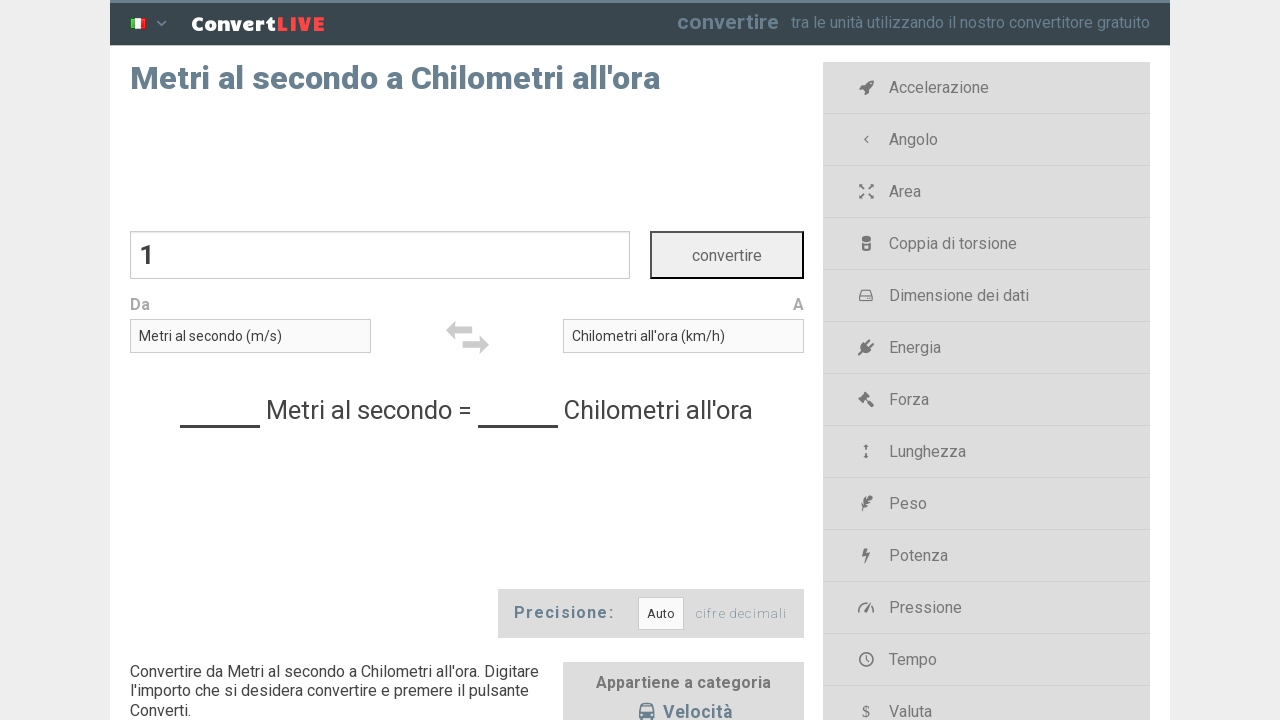

Entered 5 meters per second in the conversion input field on #convert-value
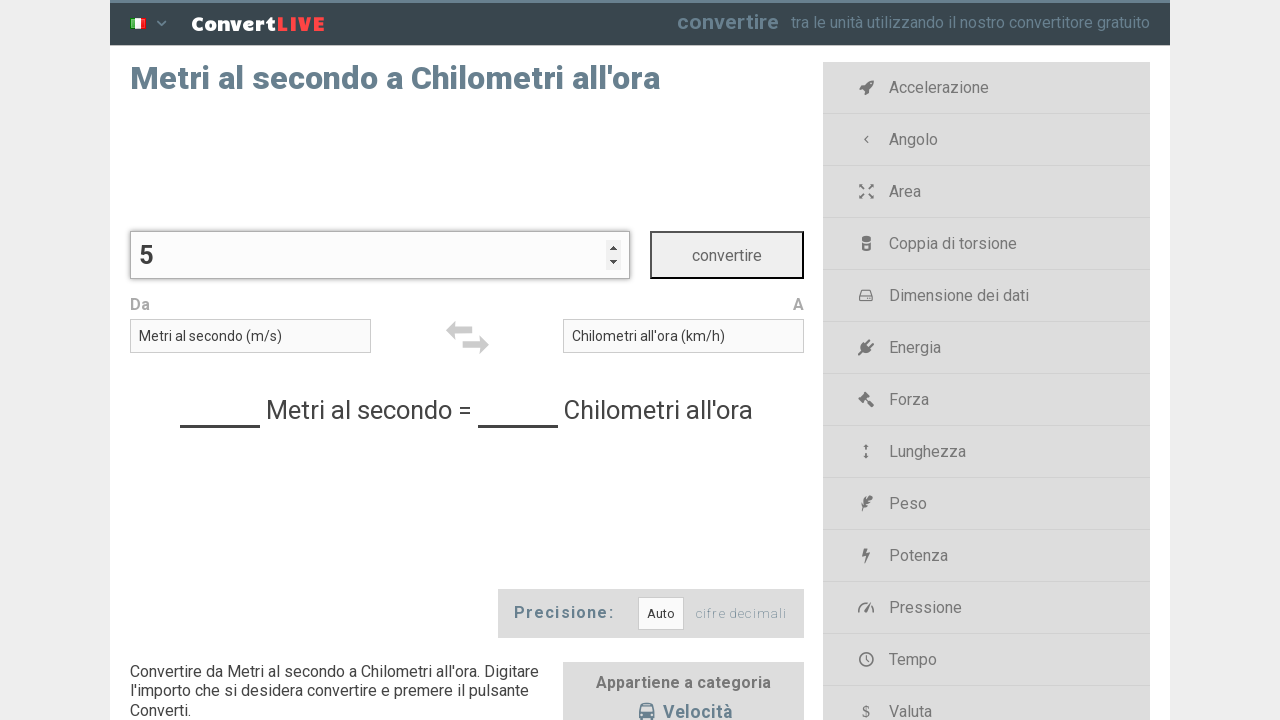

Clicked the convert button to initiate unit conversion at (727, 255) on #convert-submit
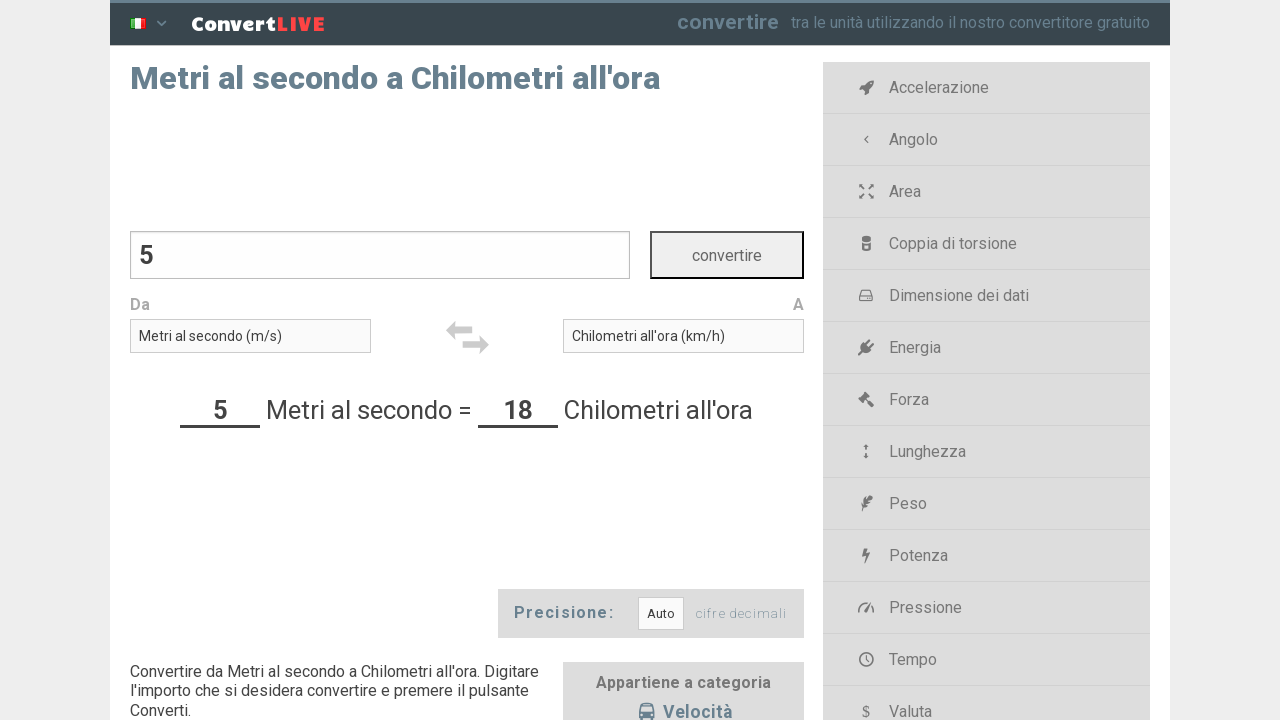

Conversion result loaded and displayed
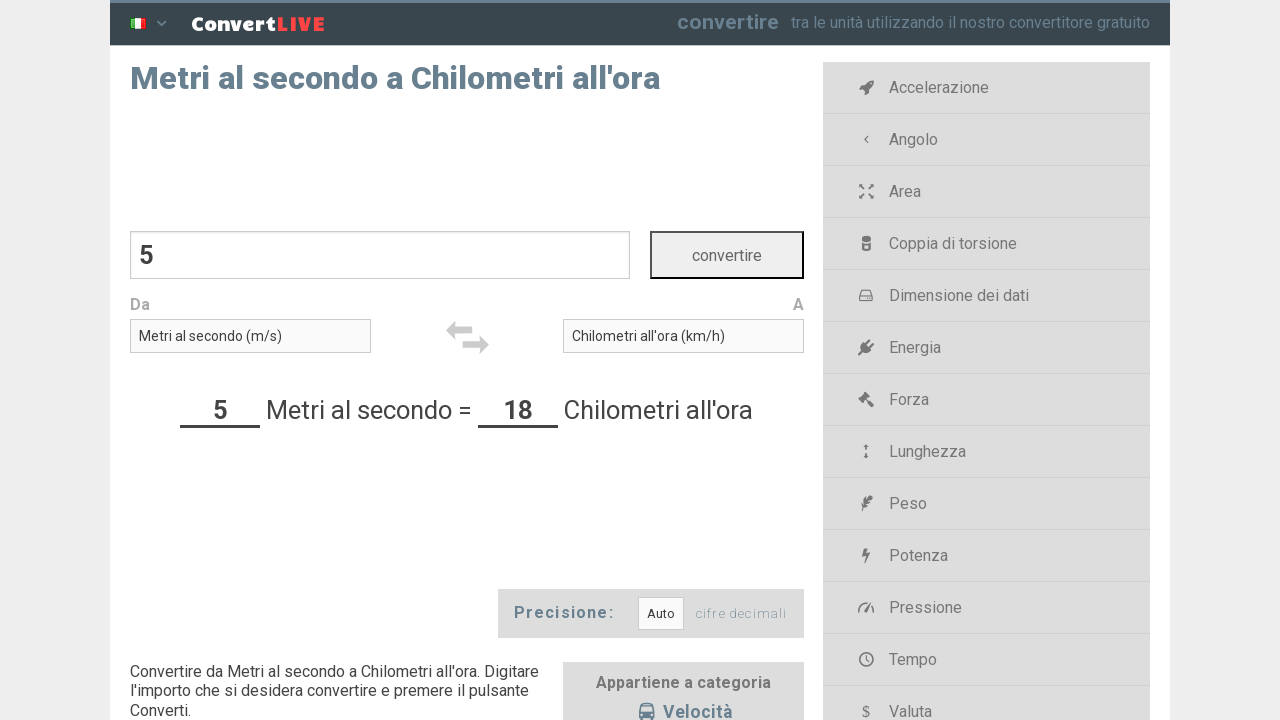

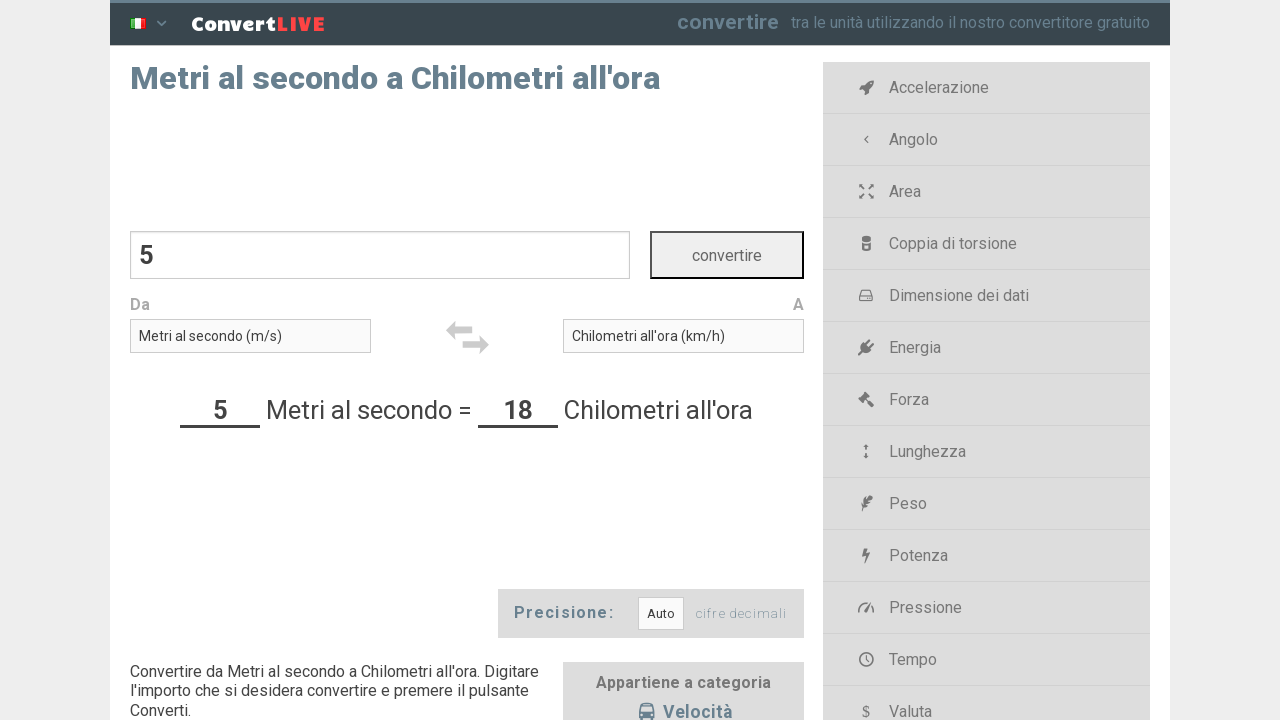